Tests various mouse actions including click, double-click, right-click, modifier clicks, and hover on buttons

Starting URL: https://bootswatch.com/darkly/

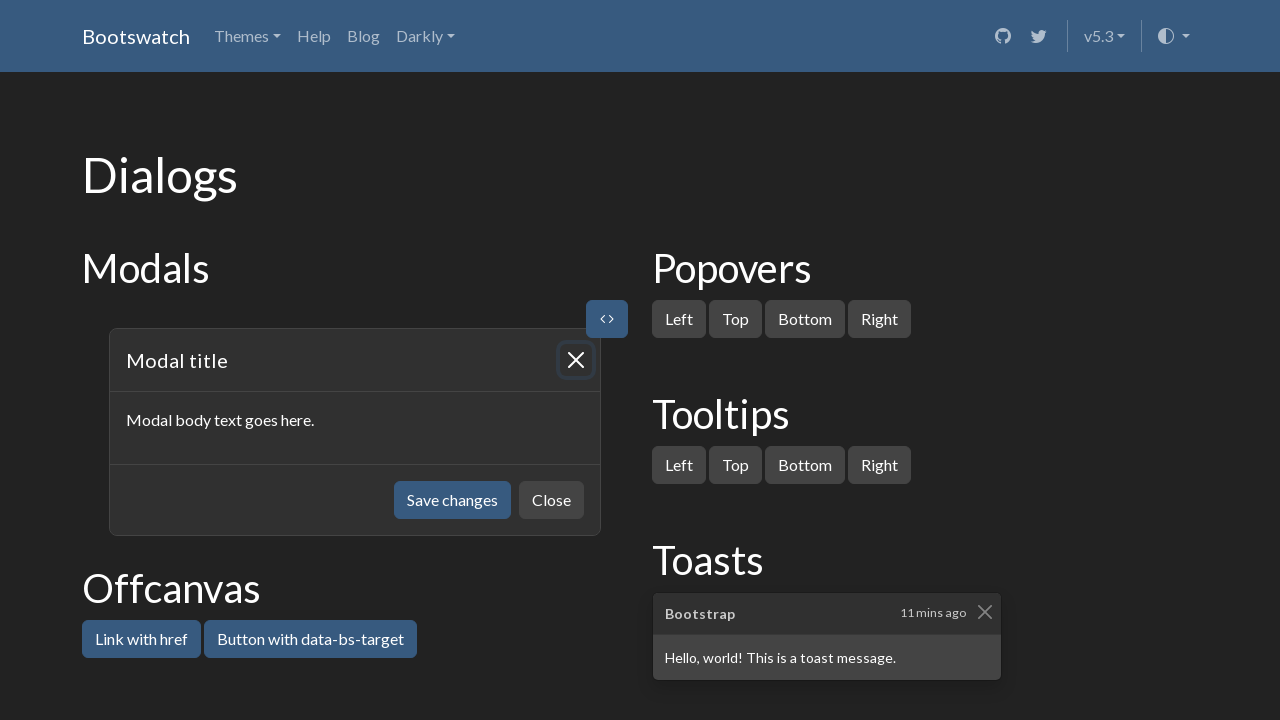

Located Block button element
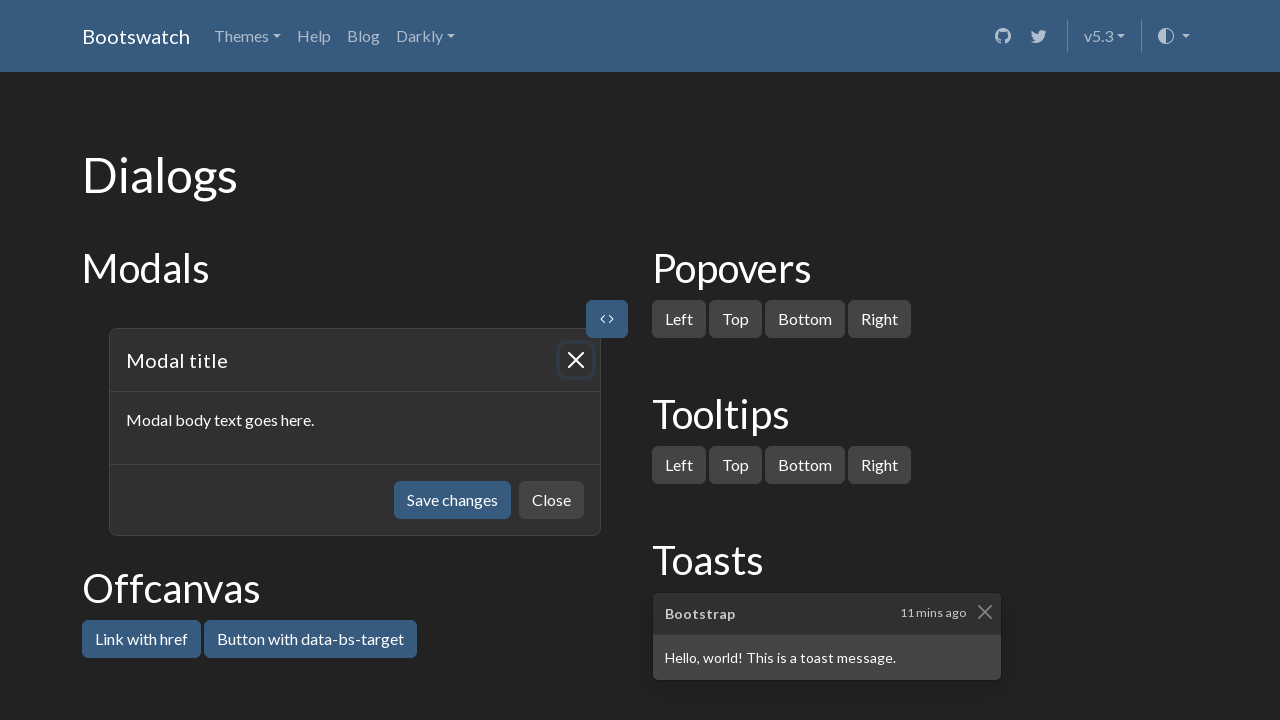

Highlighted footer element
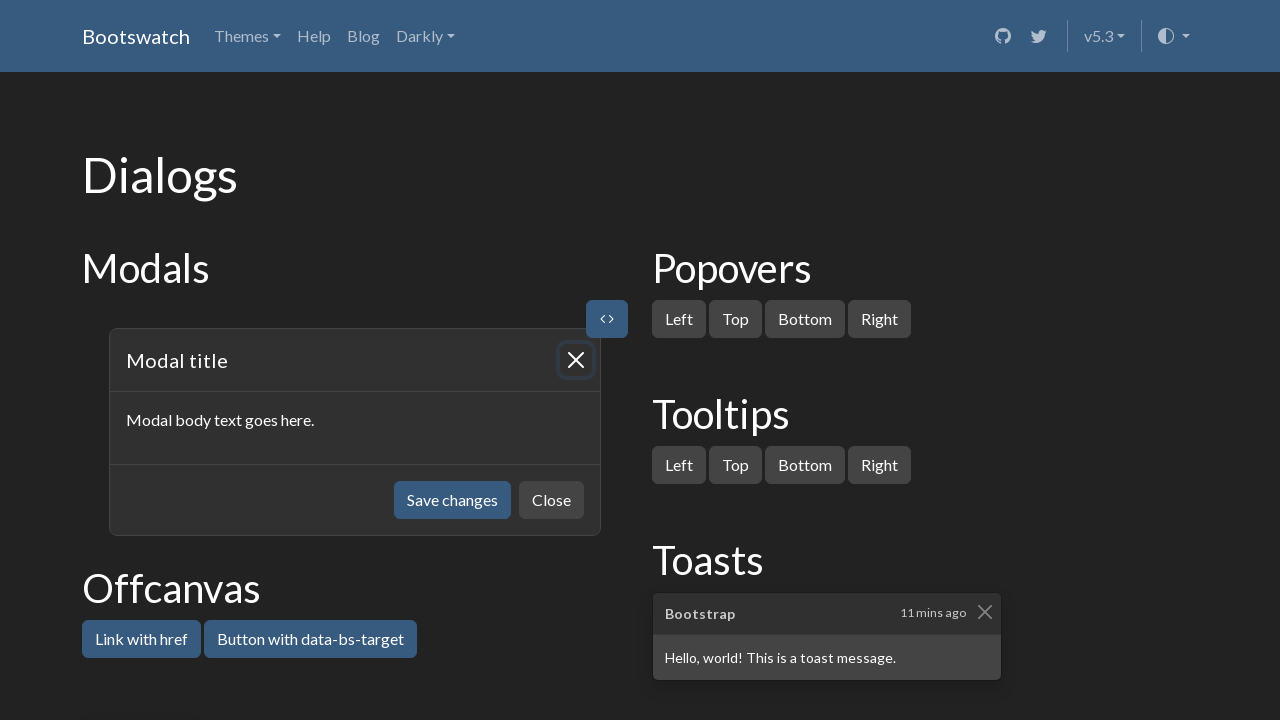

Performed single click on Block button at (972, 361) on internal:role=button[name="Block button"i] >> nth=0
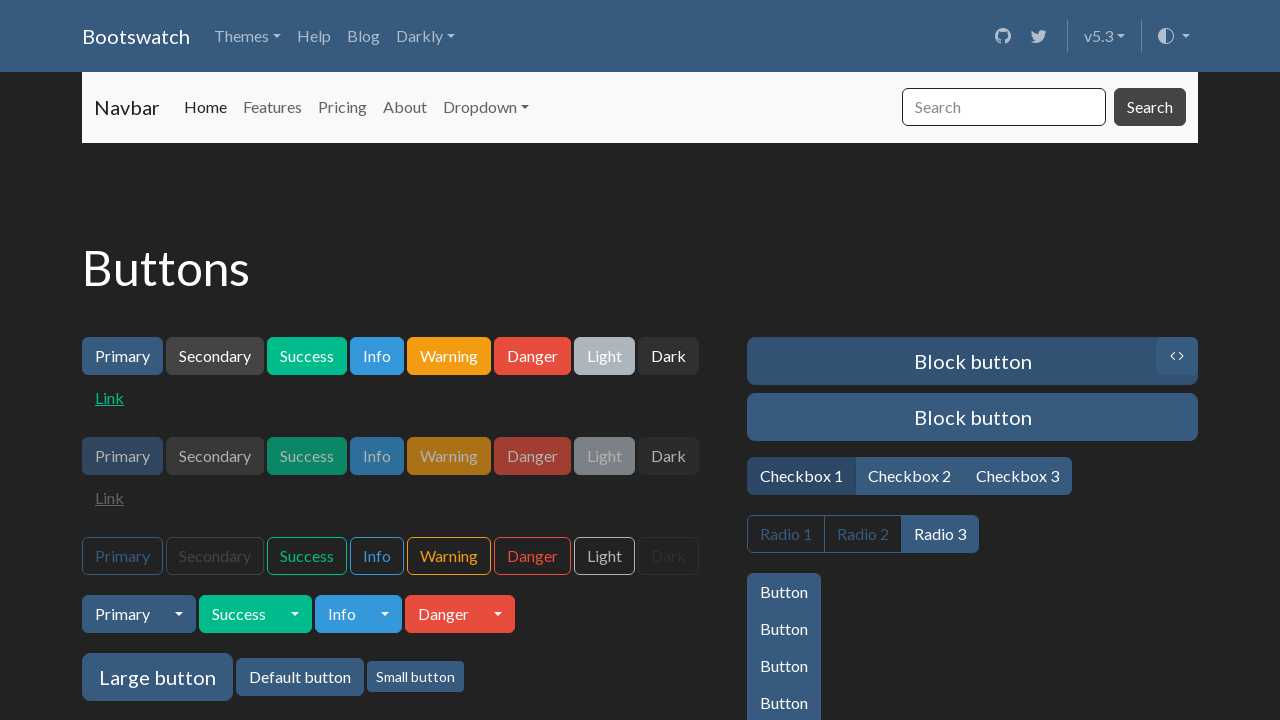

Performed double-click on Block button at (972, 361) on internal:role=button[name="Block button"i] >> nth=0
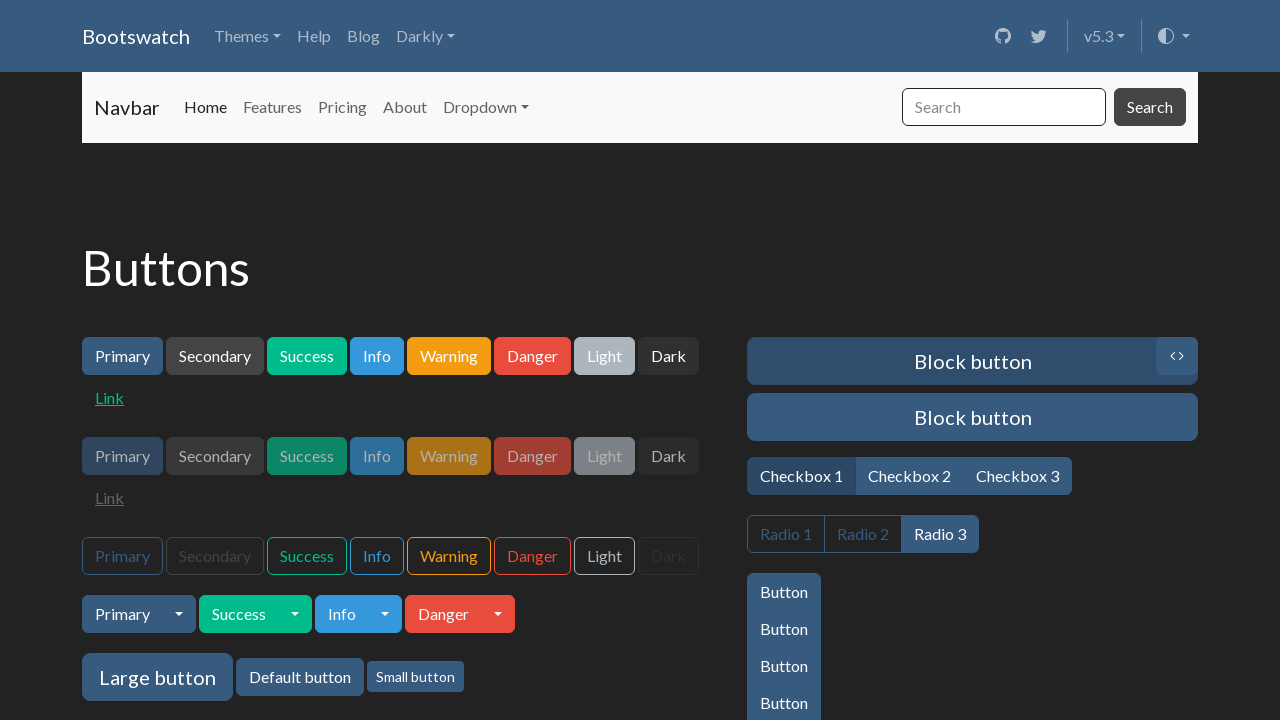

Performed double-click with 500ms delay on Block button at (972, 361) on internal:role=button[name="Block button"i] >> nth=0
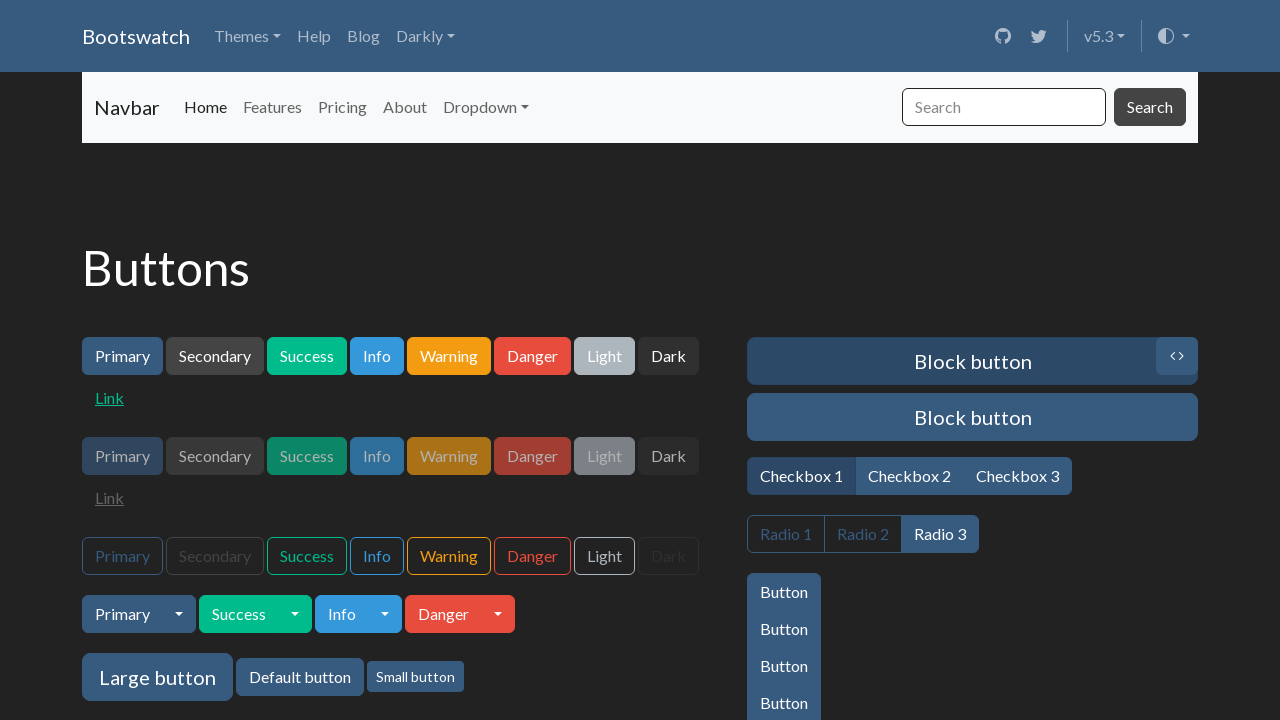

Performed right-click on Block button at (972, 361) on internal:role=button[name="Block button"i] >> nth=0
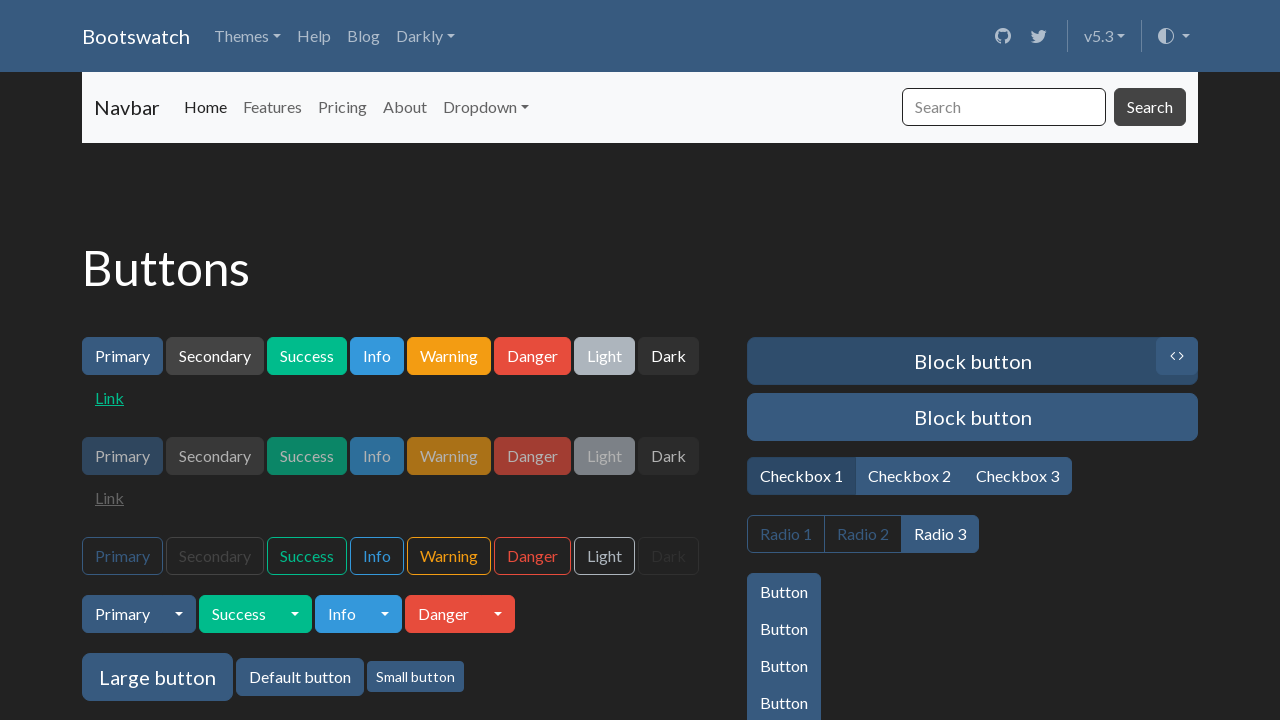

Performed click with Shift+Alt modifiers on Block button at (972, 361) on internal:role=button[name="Block button"i] >> nth=0
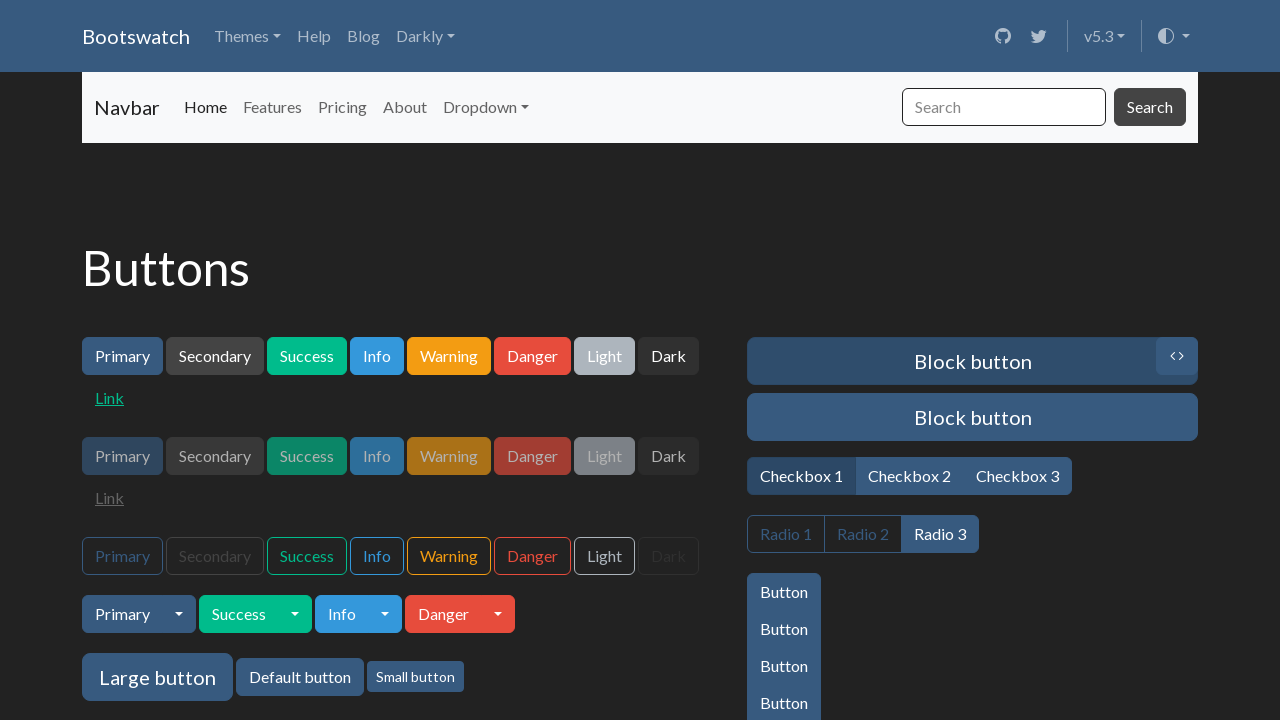

Located outline primary button element
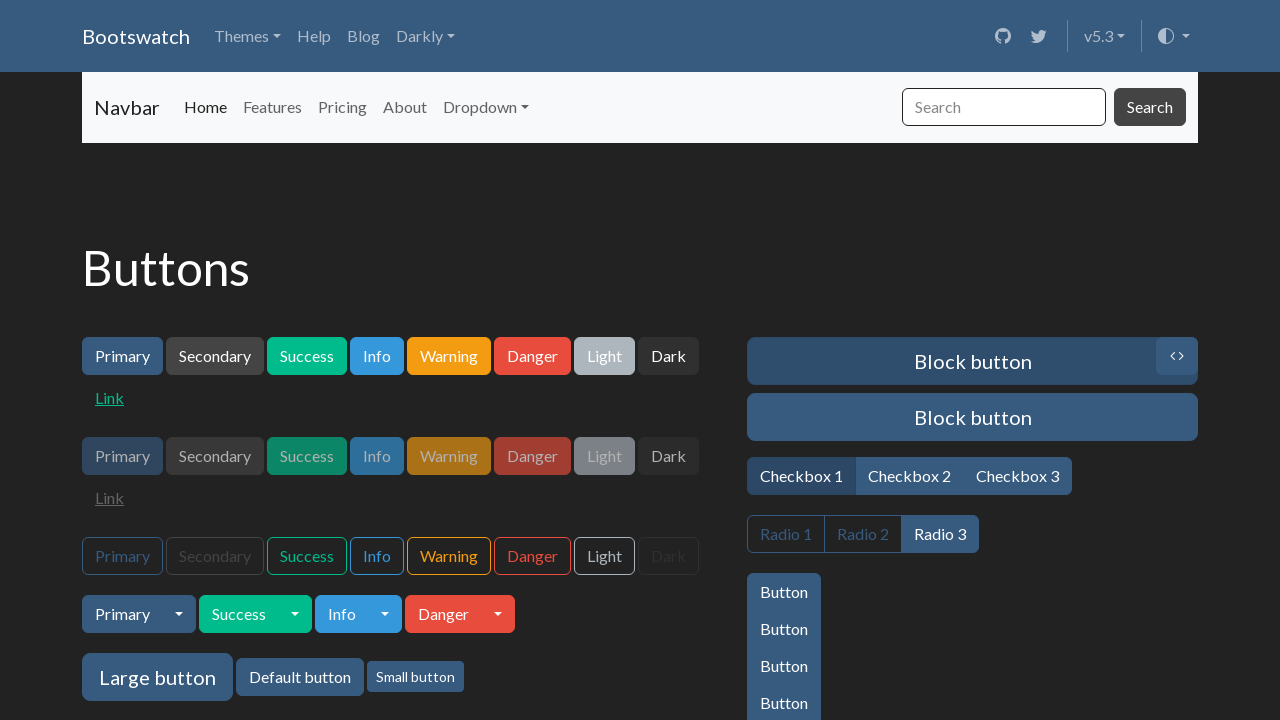

Hovered over outline primary button at (122, 556) on button.btn-outline-primary
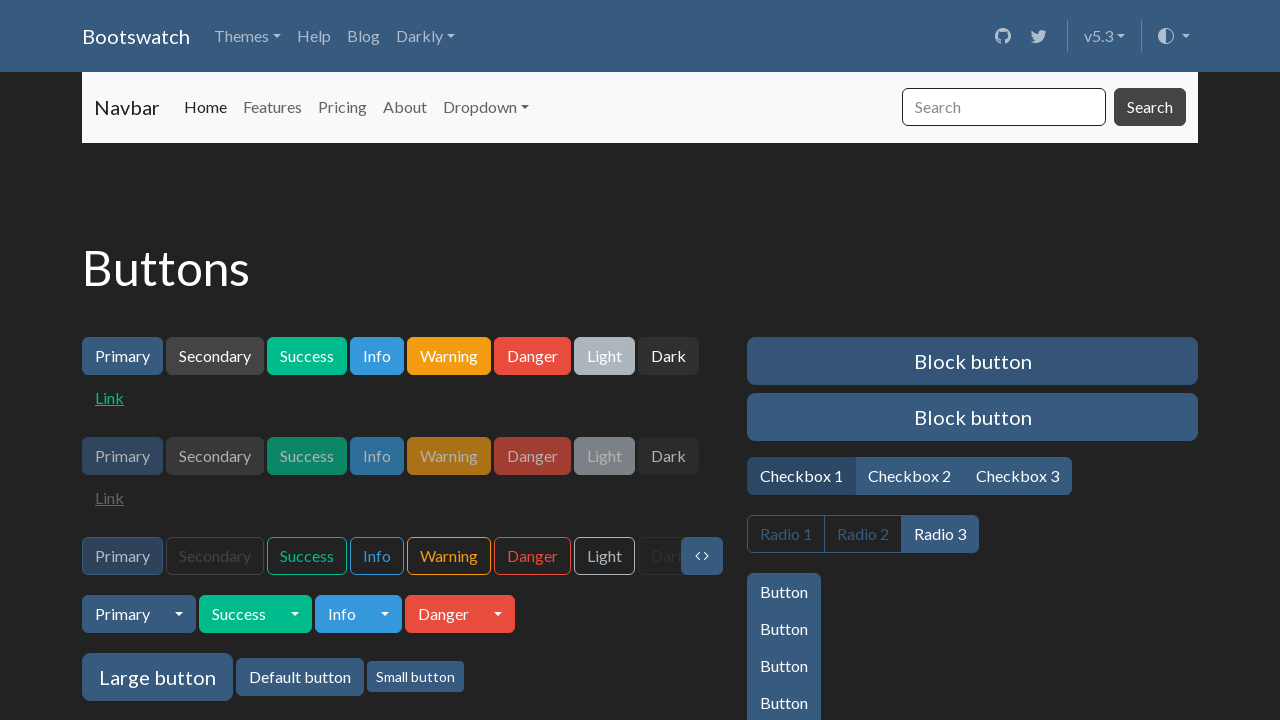

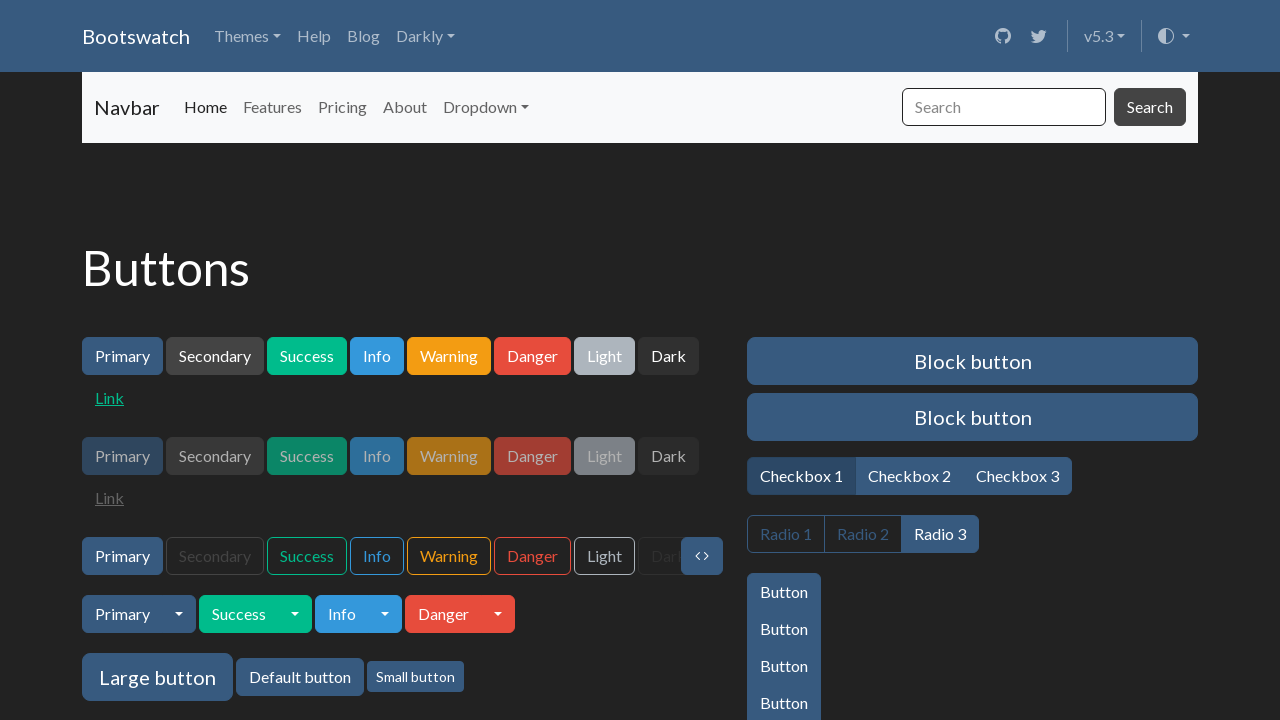